Navigates to a page with many elements and highlights a specific element by adding a red dashed border to it using JavaScript, then reverts the styling after 3 seconds.

Starting URL: http://the-internet.herokuapp.com/large

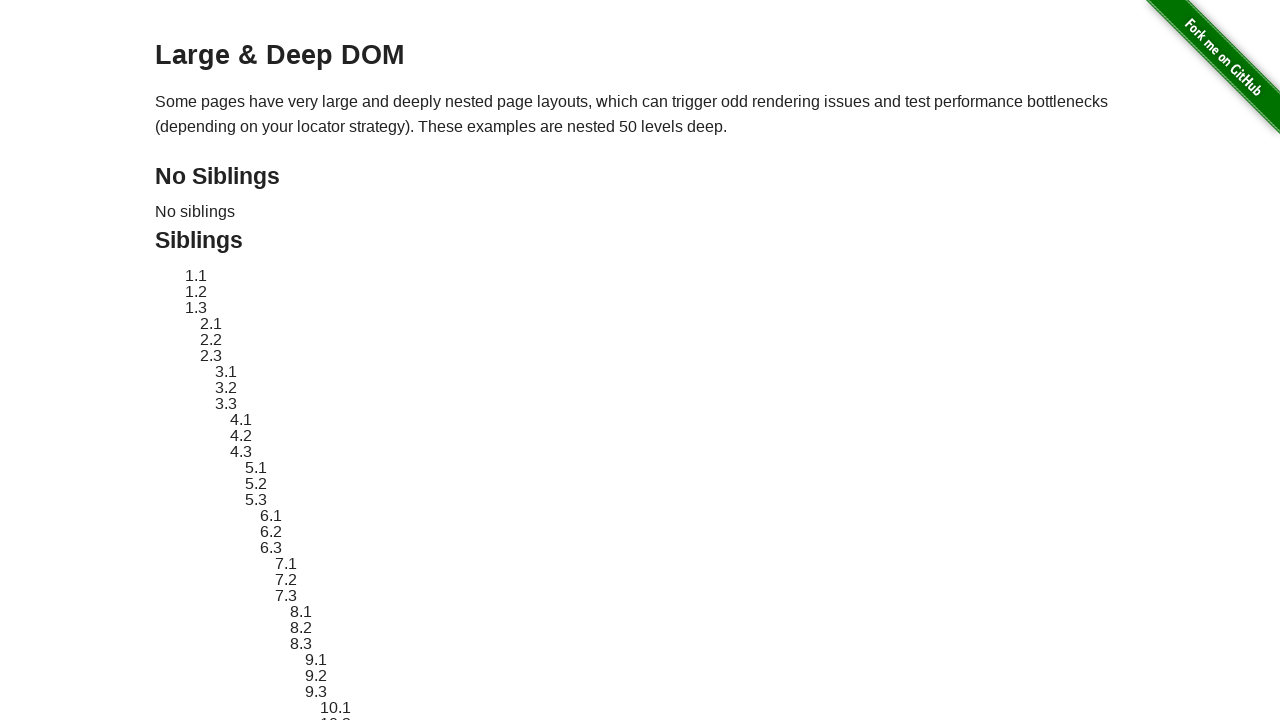

Navigated to Homestar Runner toons page with Teen Girl Squad section selected
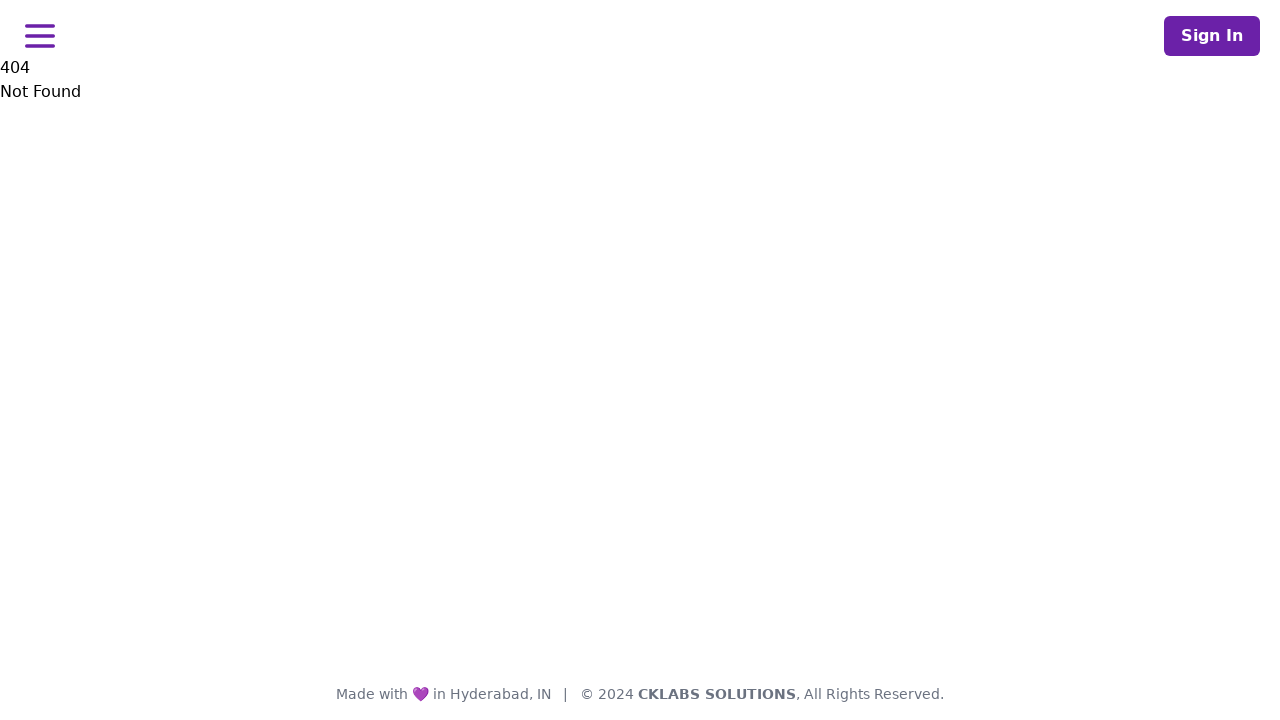

Page content loaded (networkidle state reached)
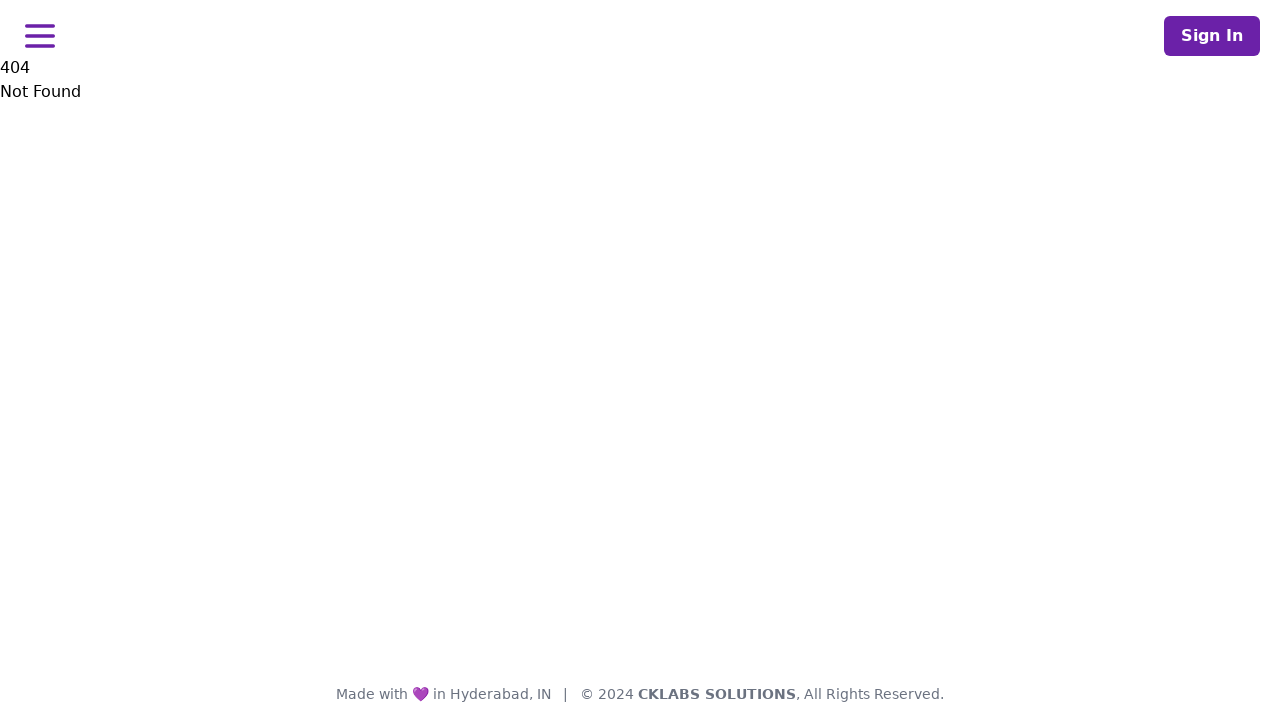

Waited 2 seconds for toons content to be visible
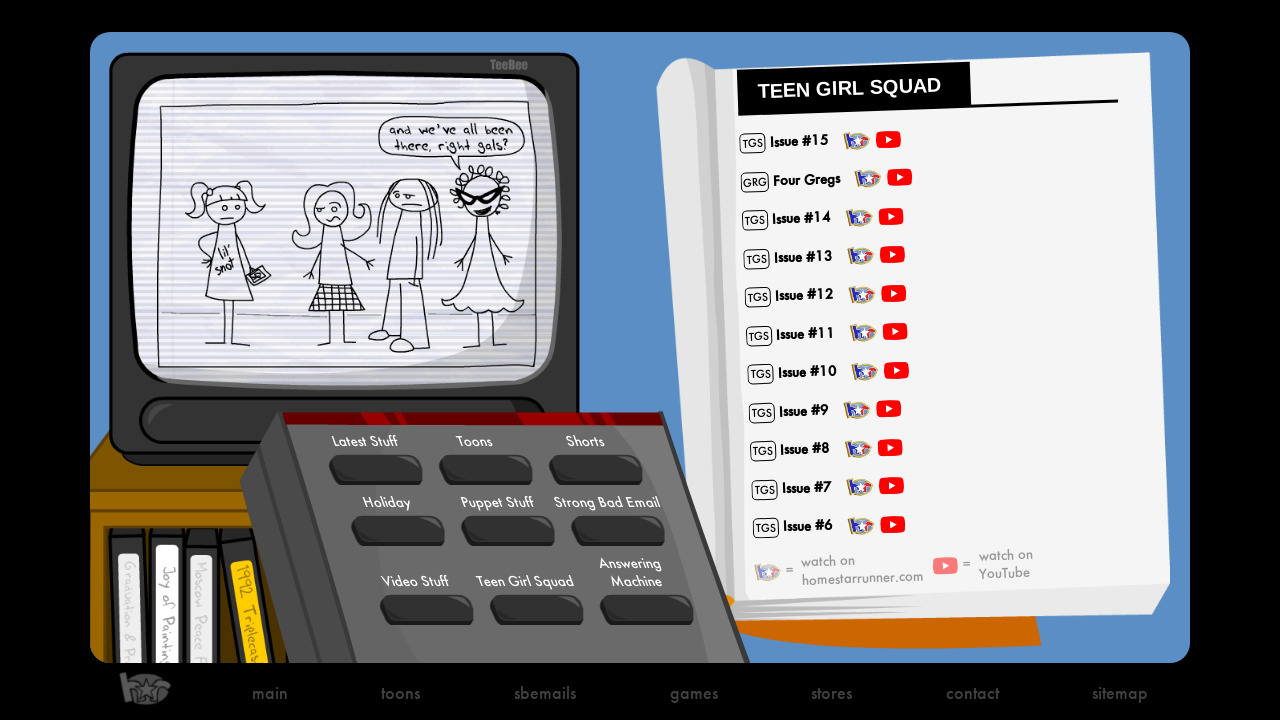

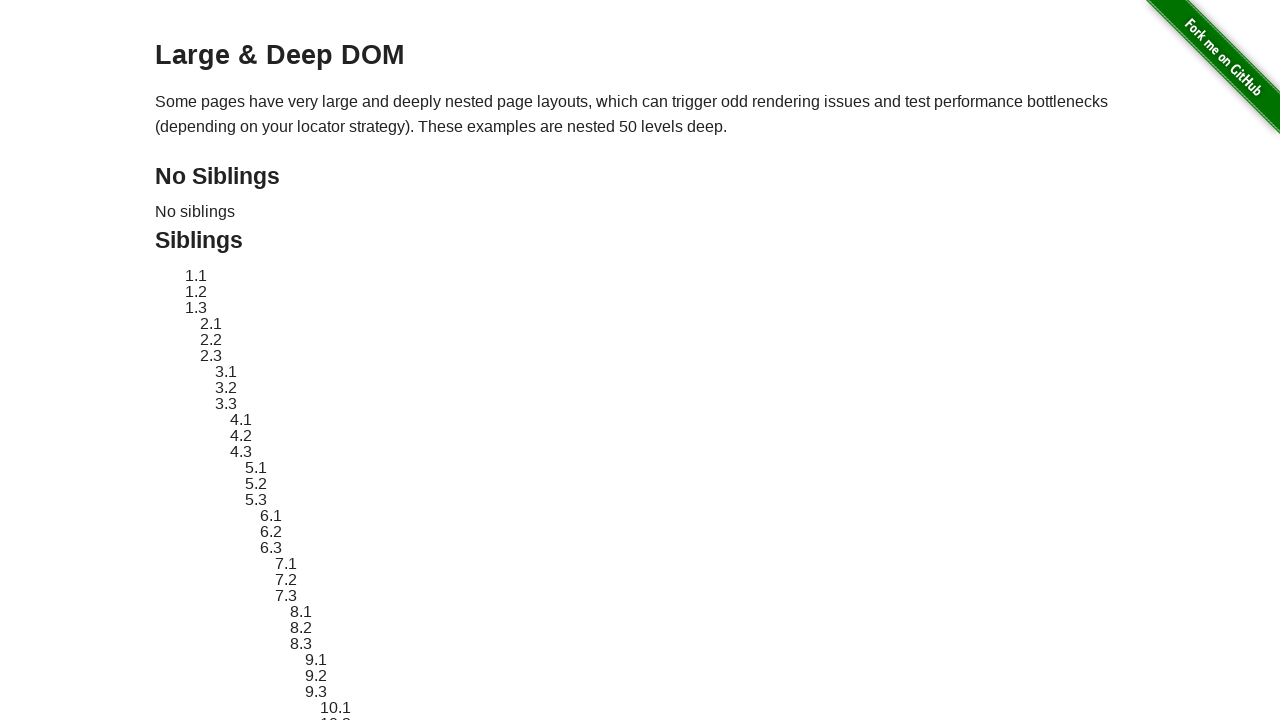